Tests loading behavior with implicit wait by clicking the green loading button and verifying state transitions through loading to success

Starting URL: https://kristinek.github.io/site/examples/loading_color

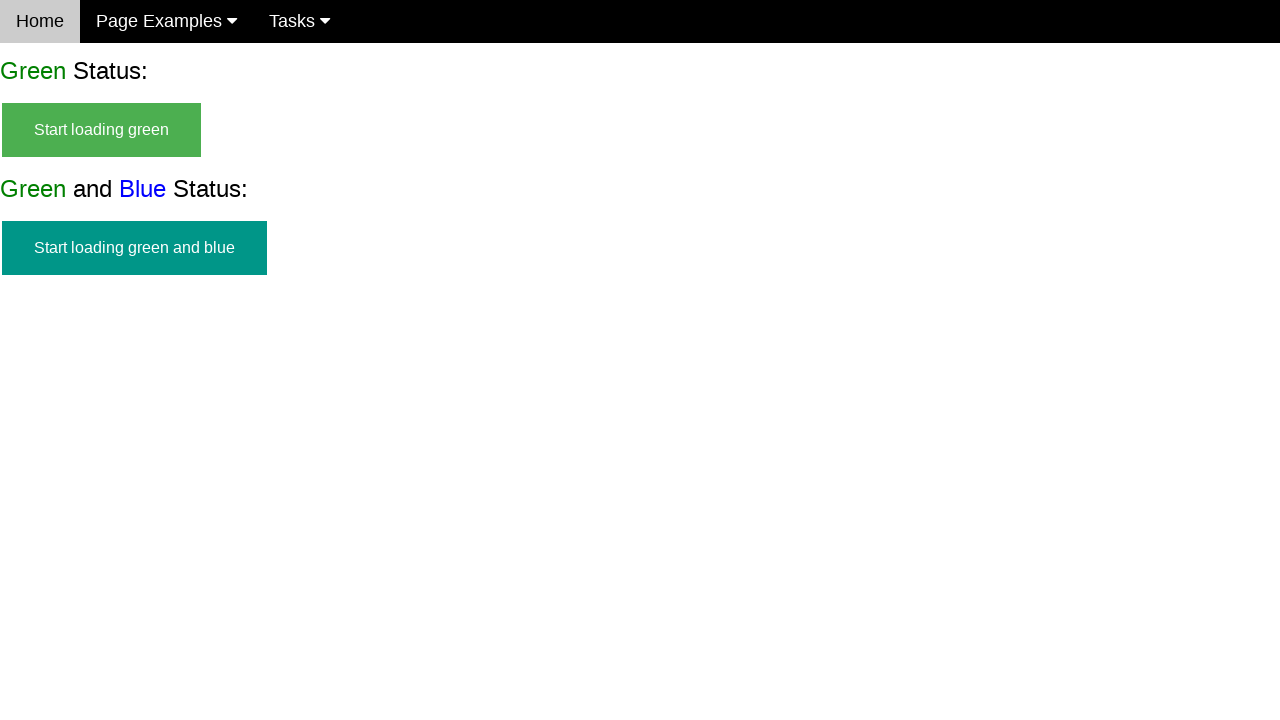

Clicked green loading button to start loading at (102, 130) on #start_green
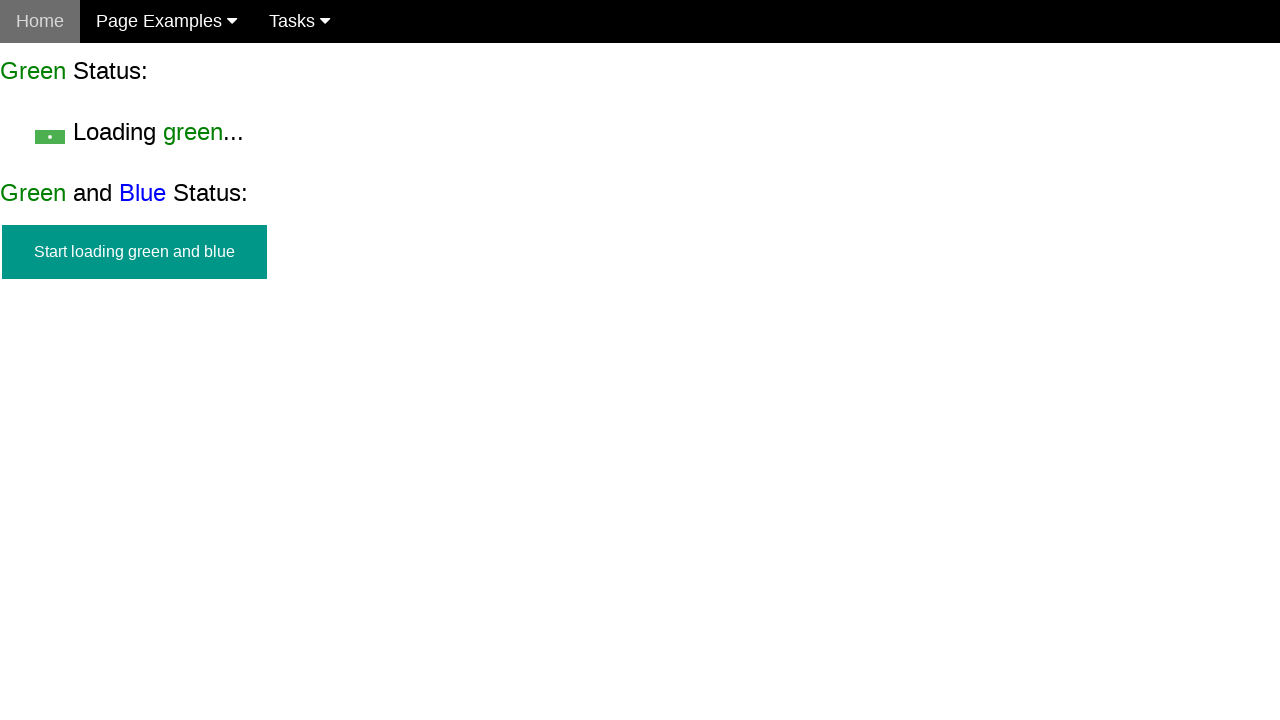

Verified green button is hidden after clicking
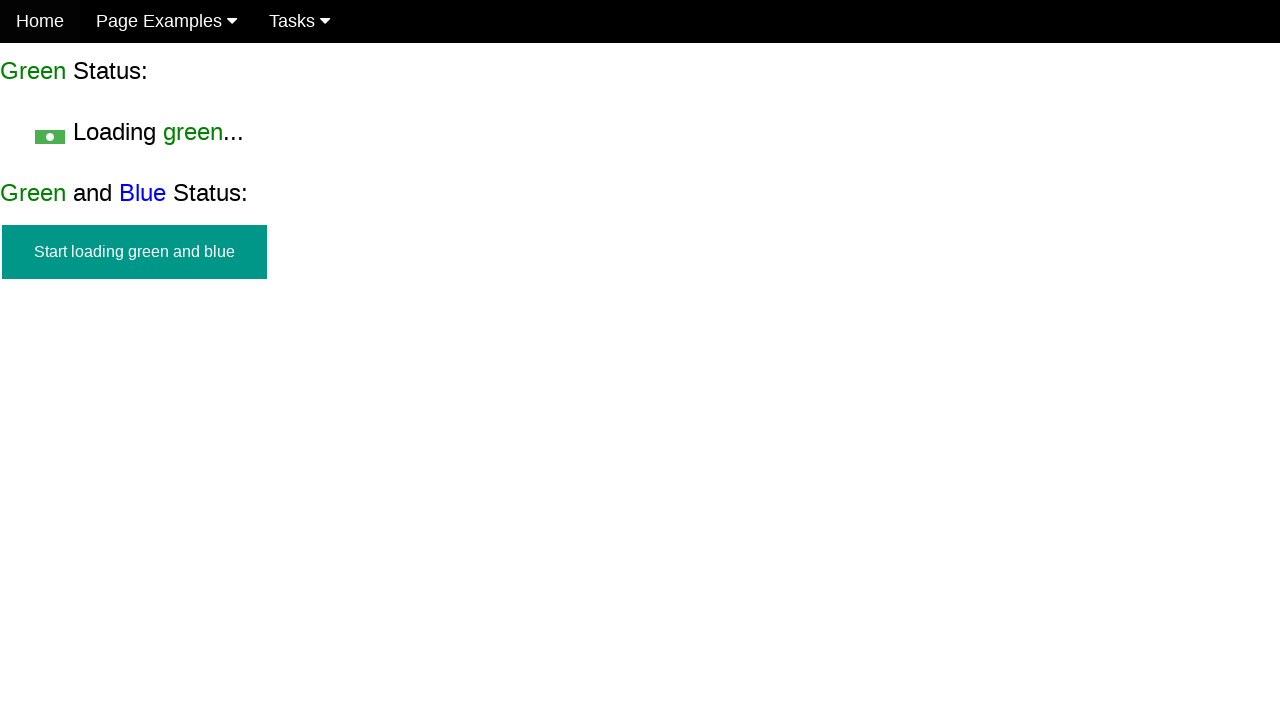

Loading text appeared, confirming loading state
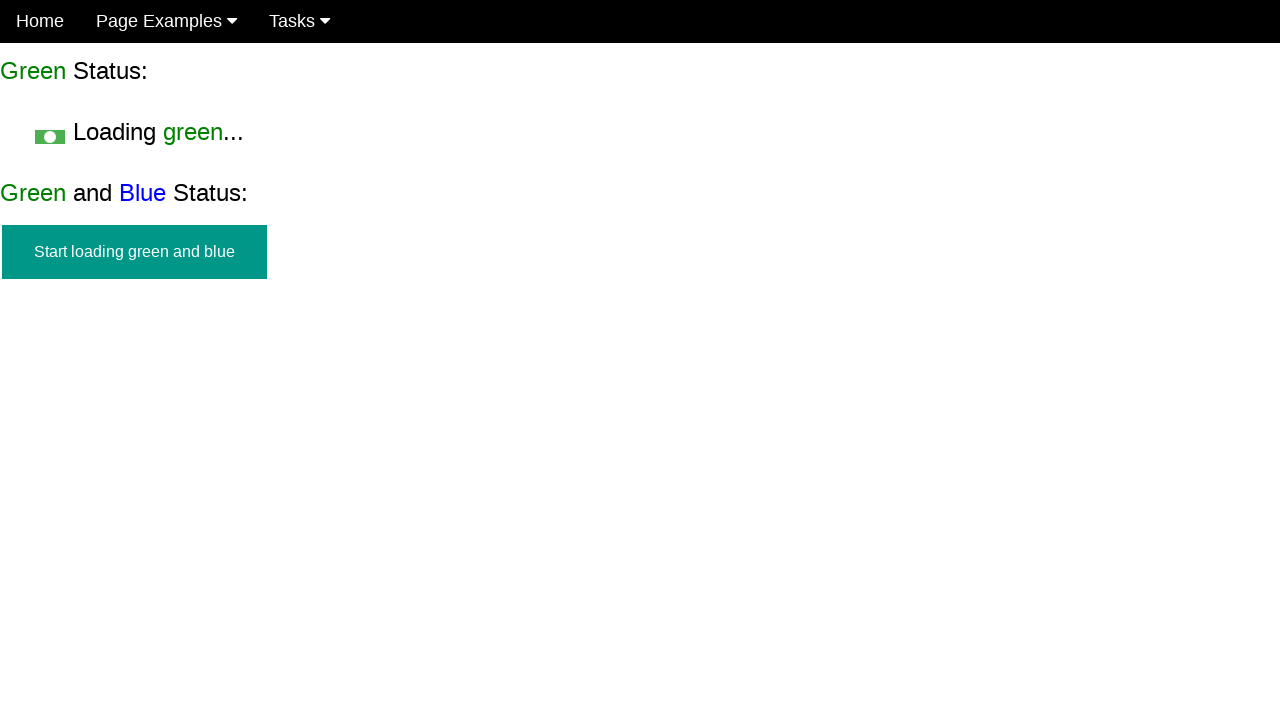

Success message appeared, loading completed
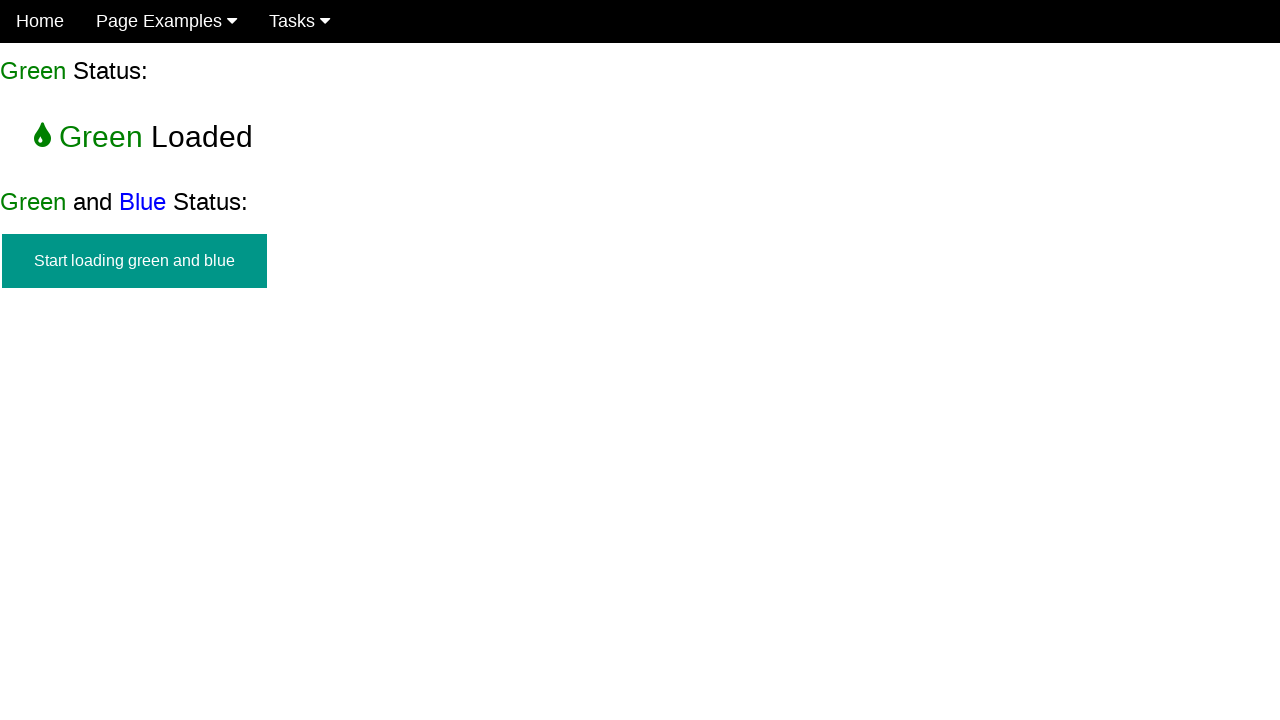

Verified green button remains hidden in success state
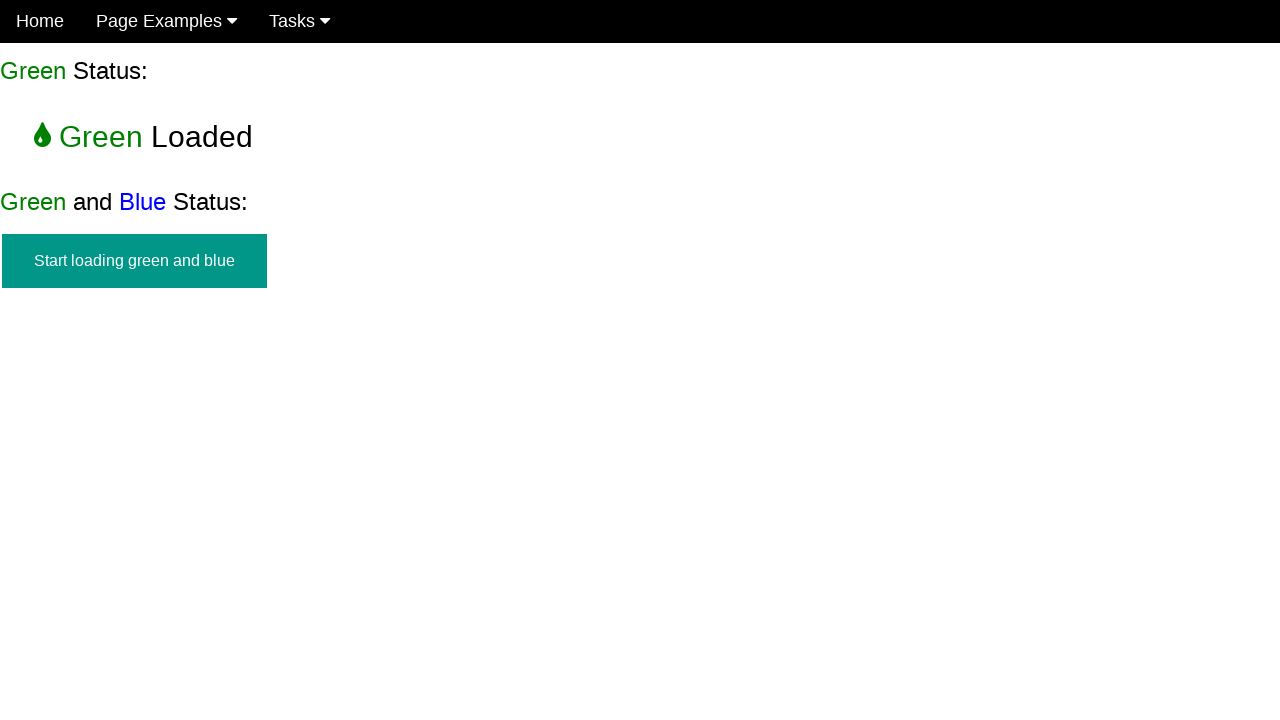

Verified loading text is hidden in success state
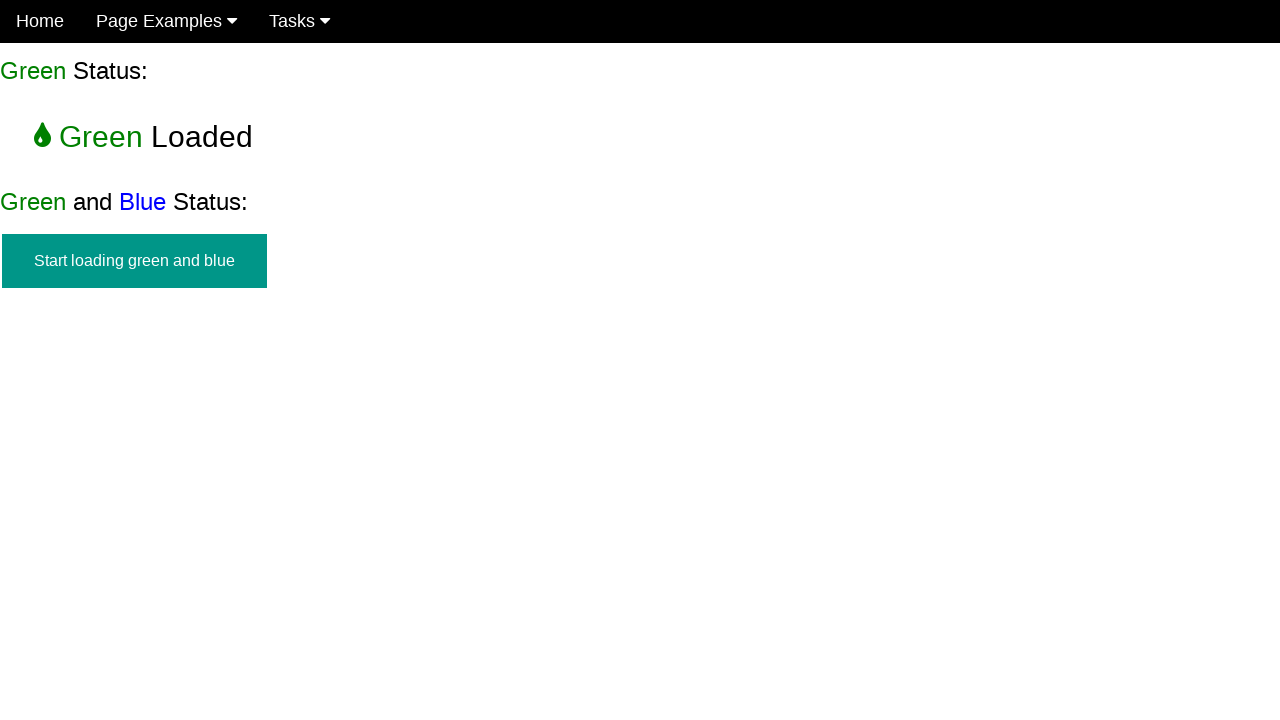

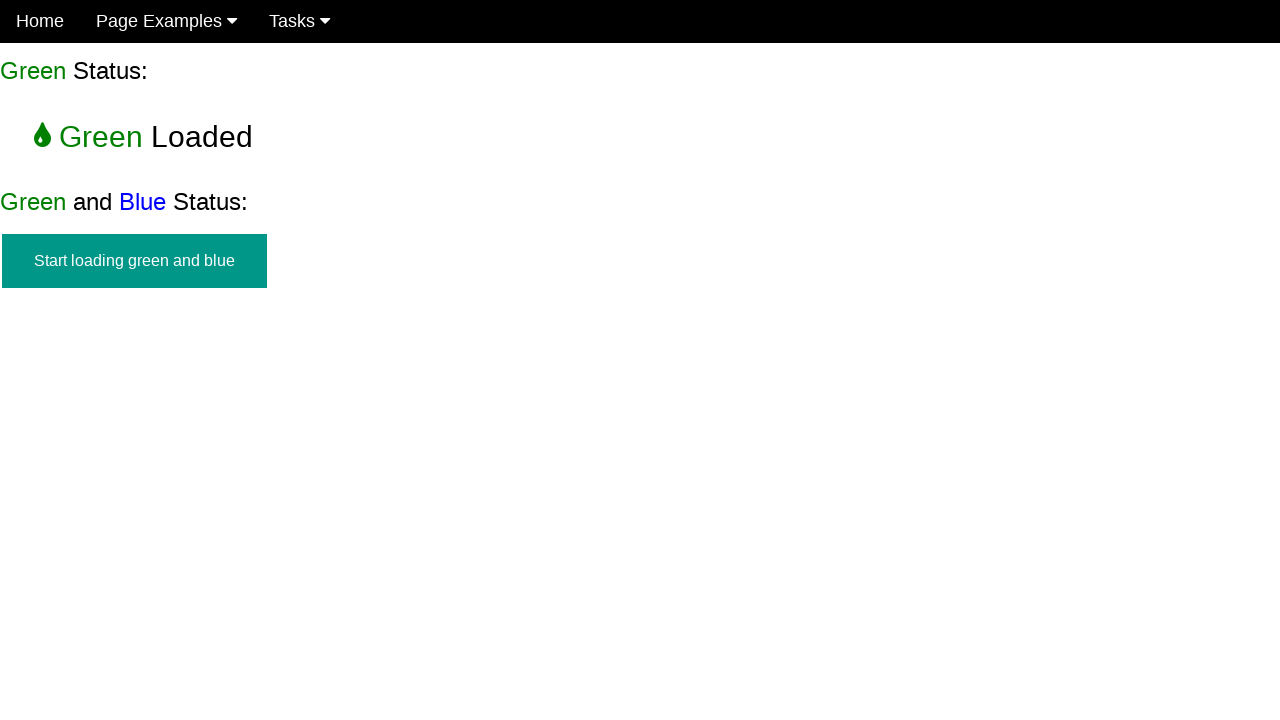